Tests drag and drop functionality by dragging an element and dropping it onto another element

Starting URL: https://demoqa.com/droppable

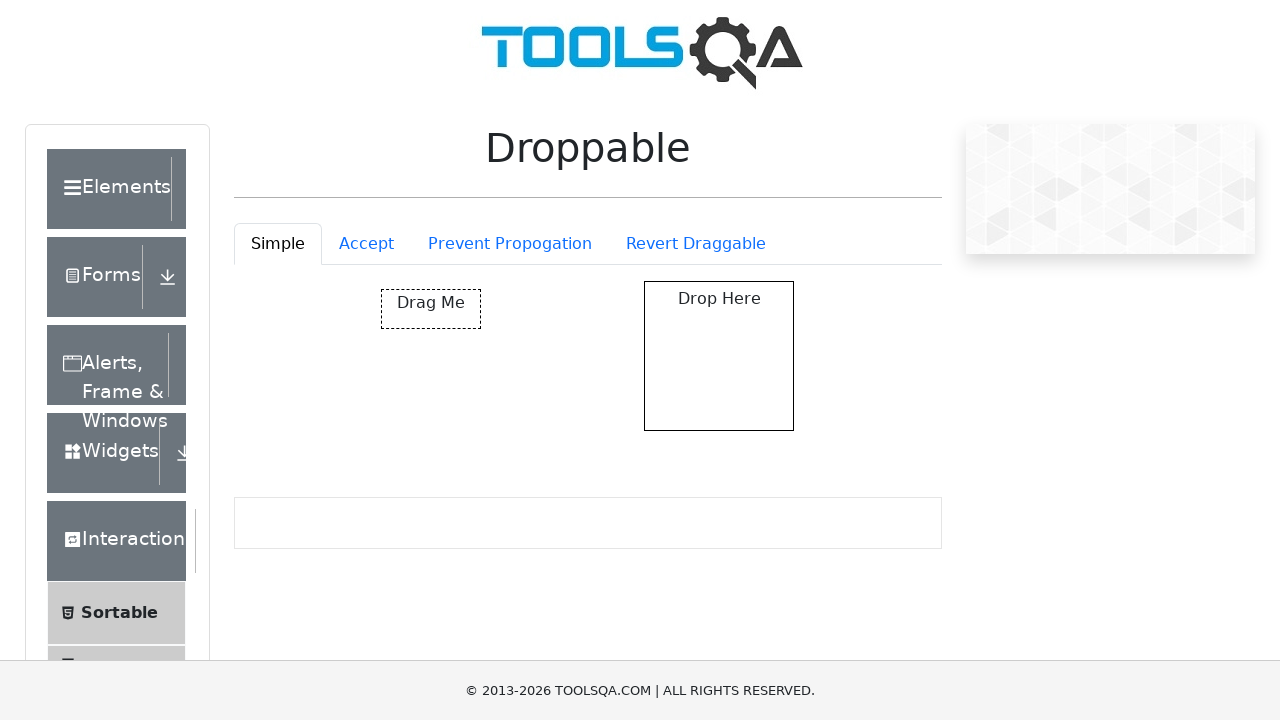

Scrolled draggable element into view
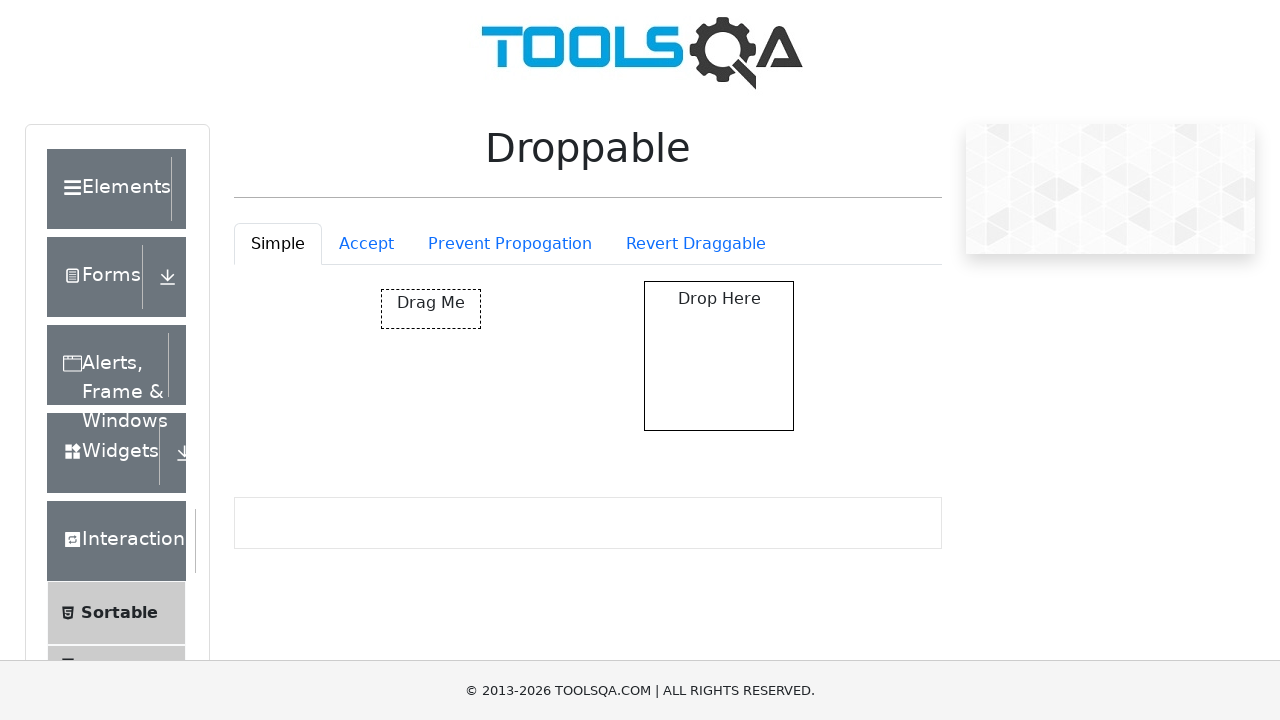

Dragged element and dropped it onto target droppable area at (719, 356)
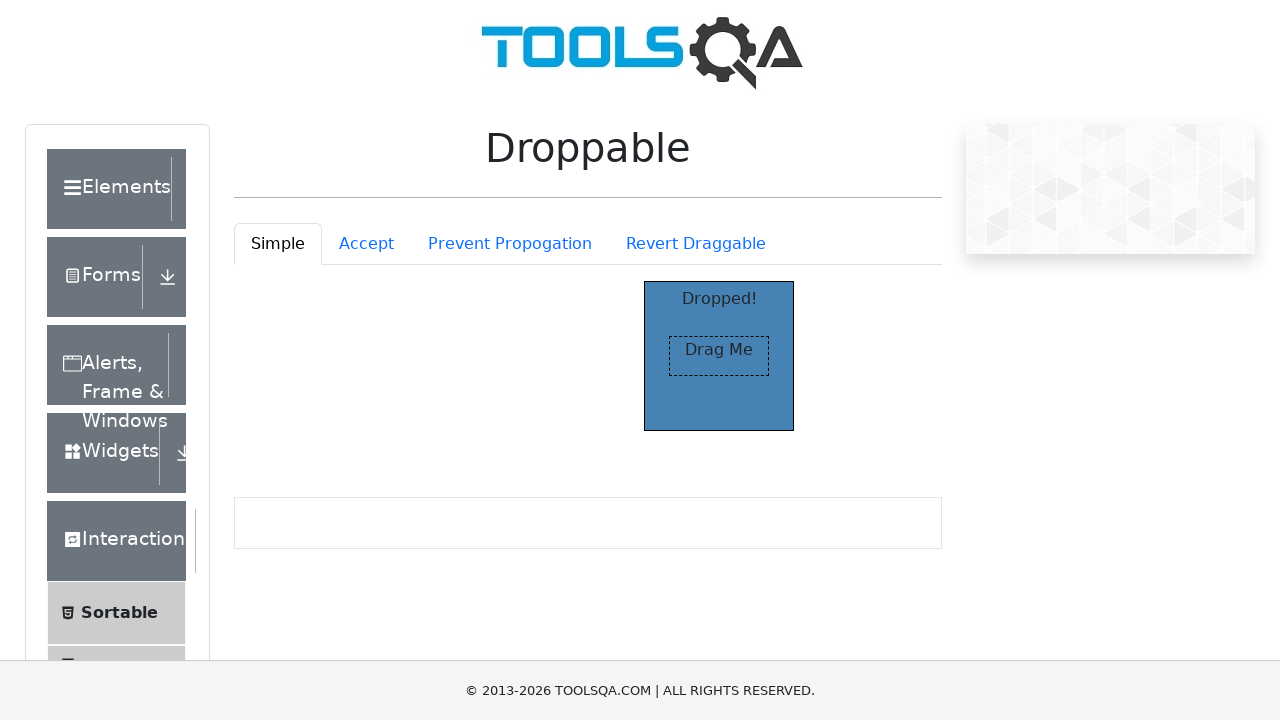

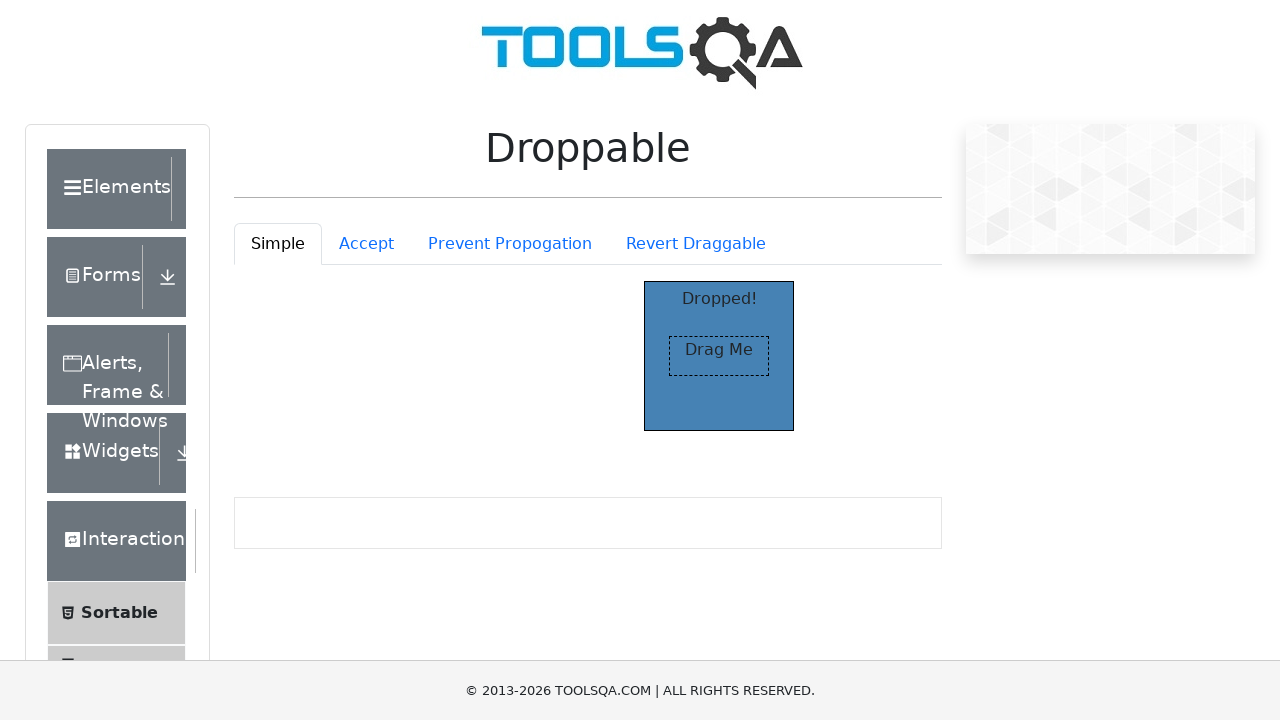